Tests AJAX functionality by clicking a button and waiting for dynamic content to appear

Starting URL: http://uitestingplayground.com/ajax

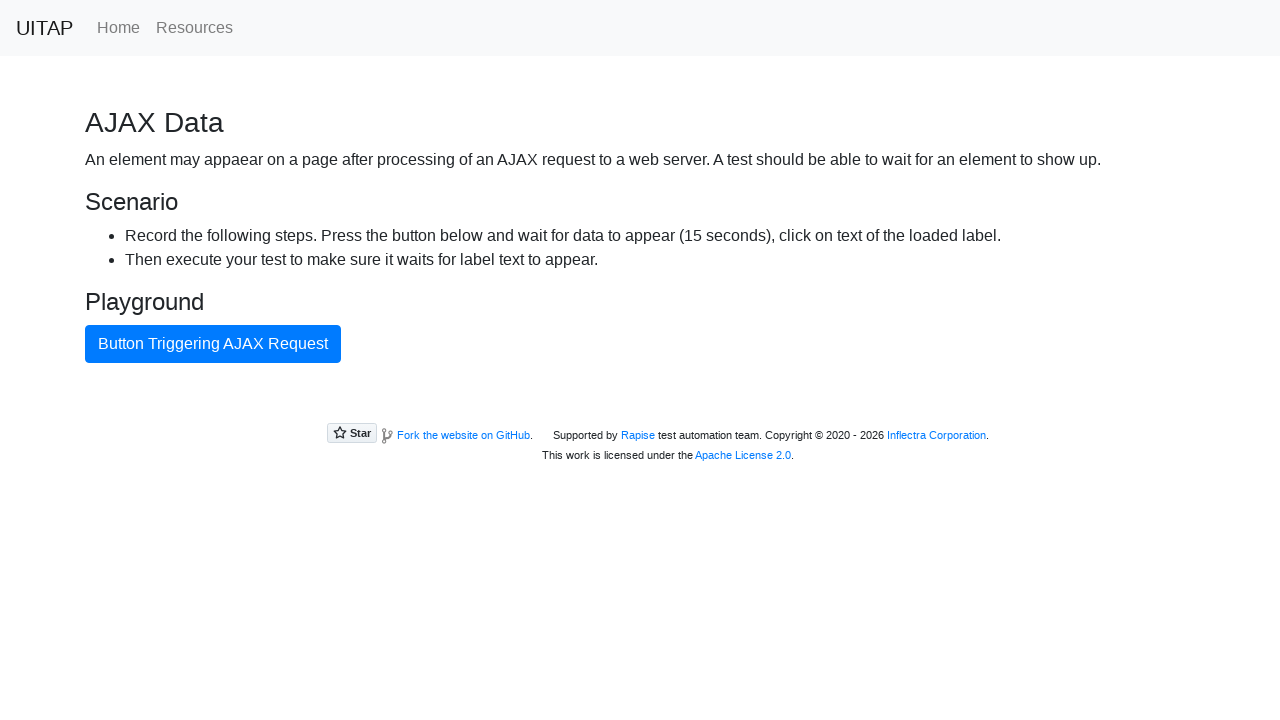

Clicked the AJAX button to trigger dynamic content loading at (213, 344) on #ajaxButton
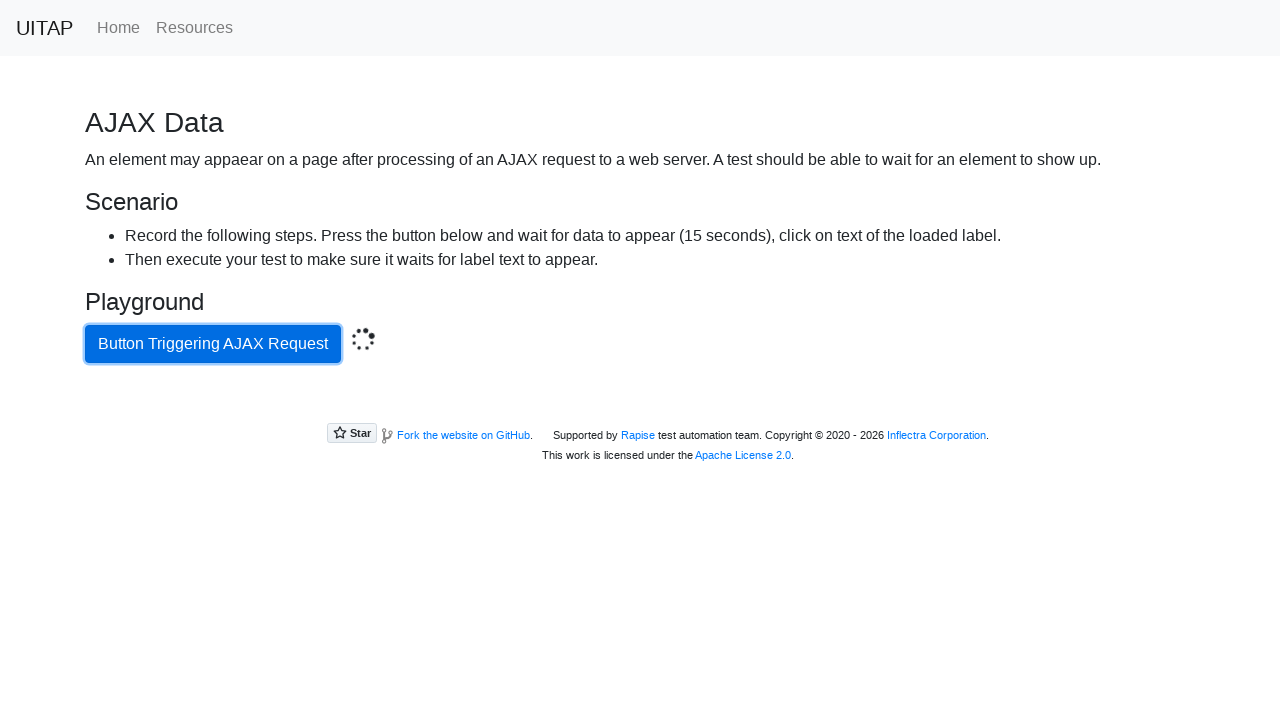

Success message appeared after AJAX call completed
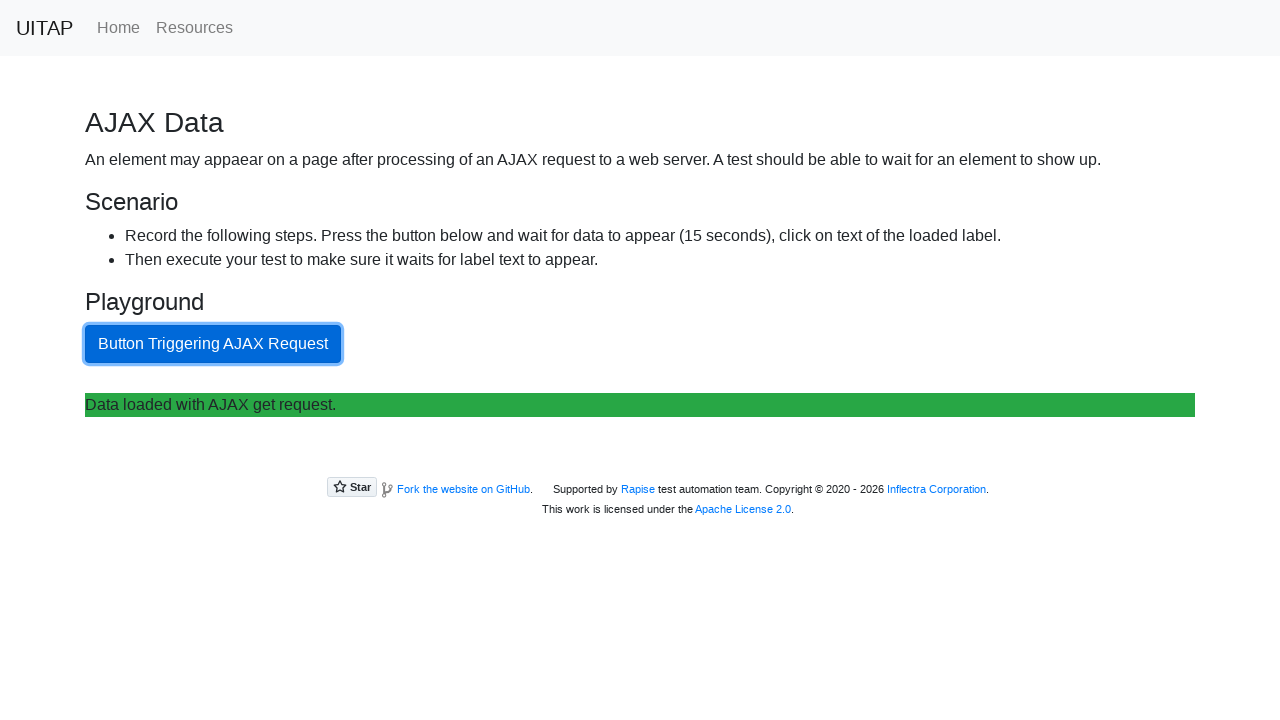

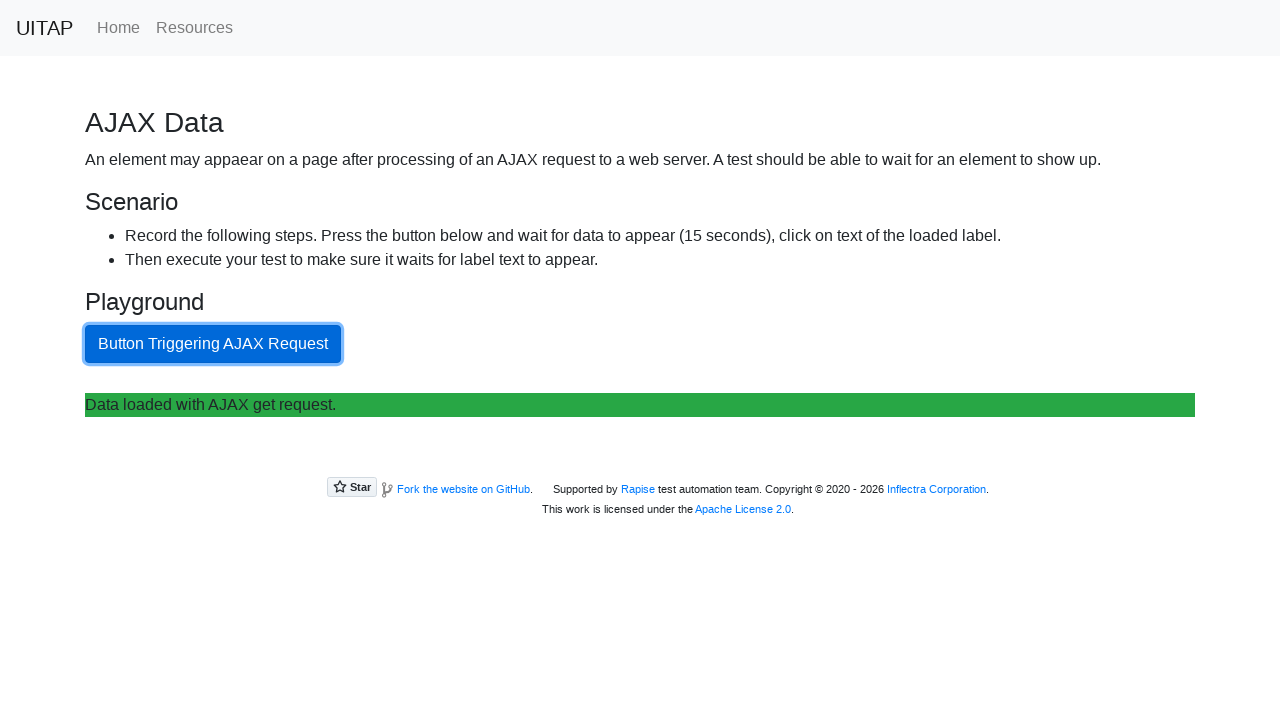